Tests right-click functionality on a button element and verifies that a message appears after the right-click action

Starting URL: https://demoqa.com/buttons

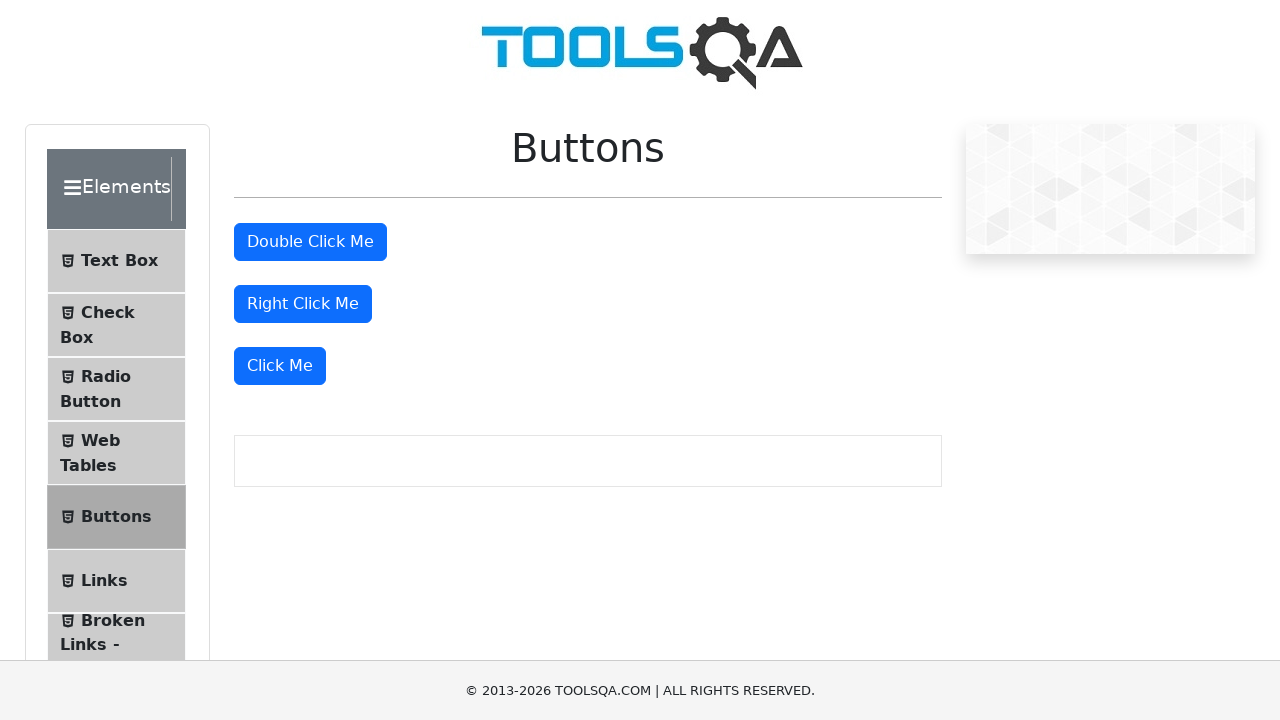

Located right-click button element
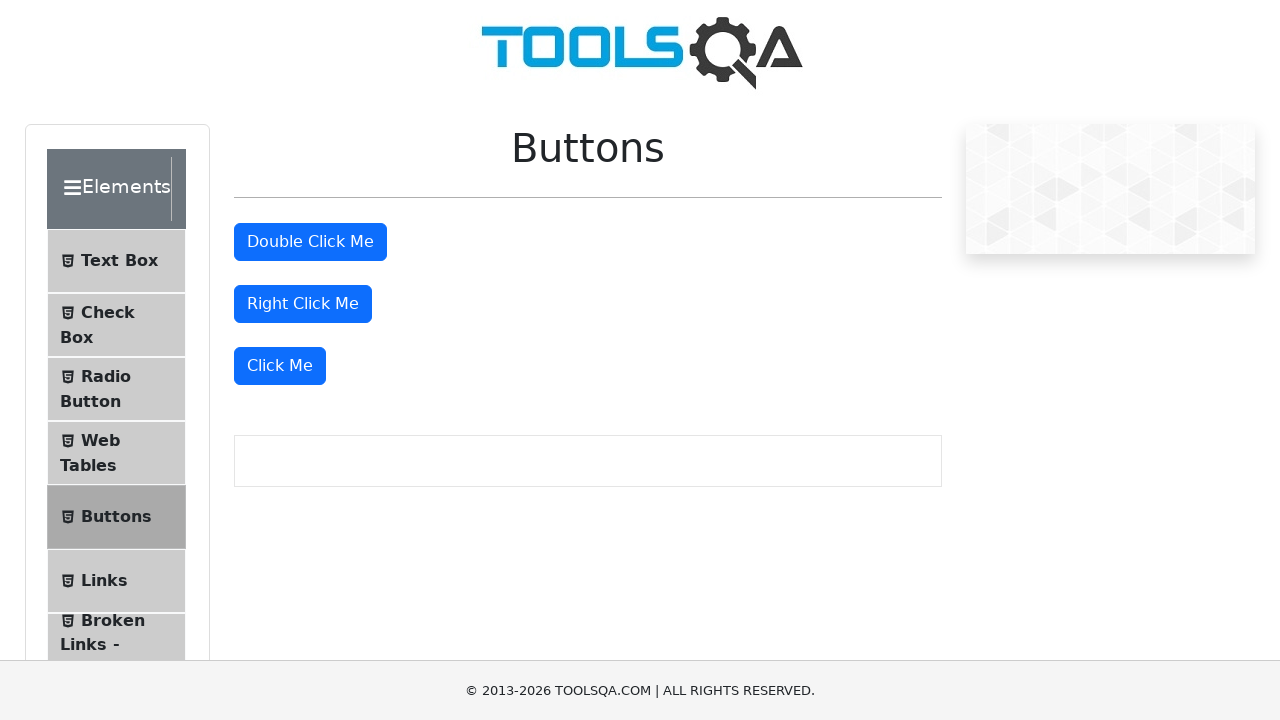

Performed right-click action on button at (303, 304) on #rightClickBtn
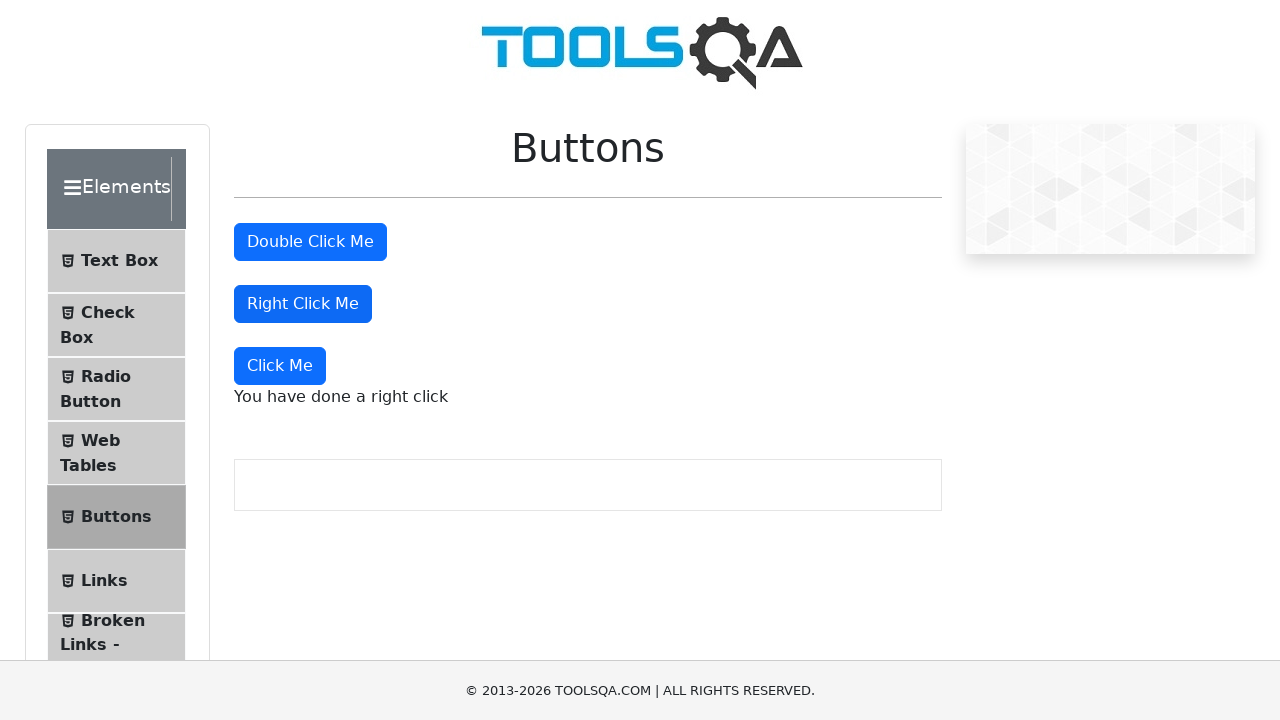

Right-click message appeared and is visible
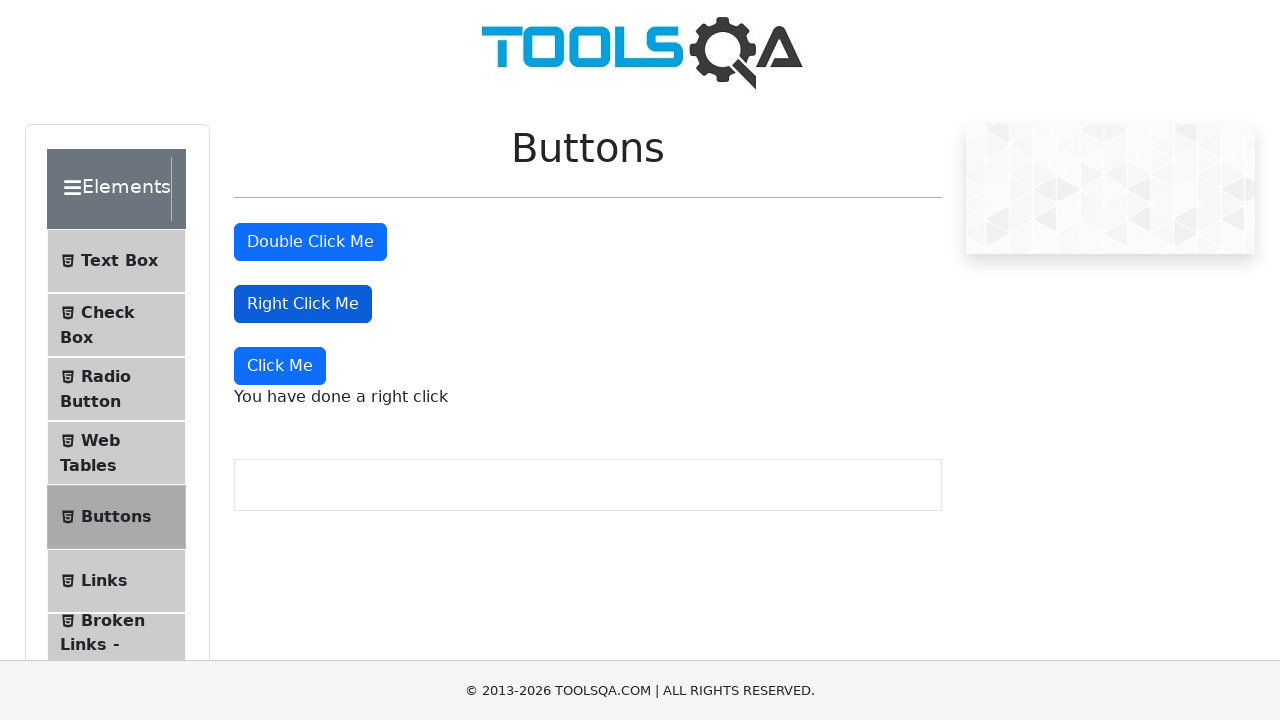

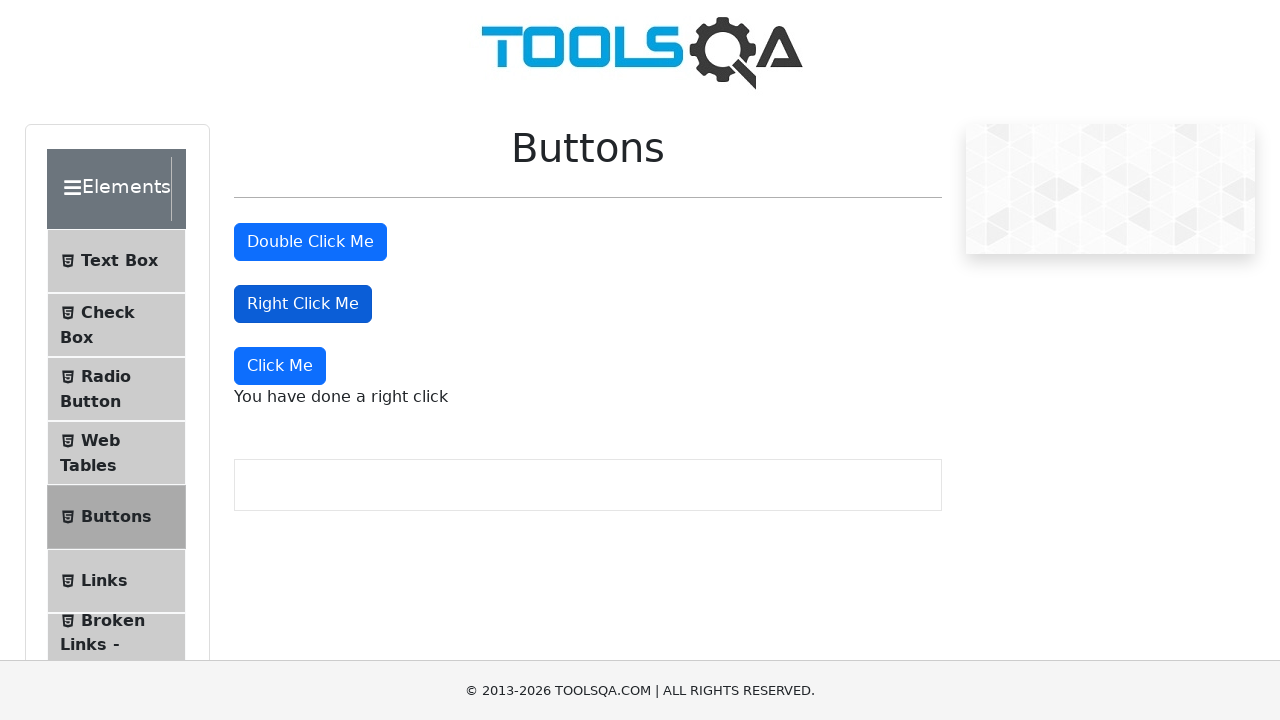